Tests dynamic dropdown/autocomplete functionality by typing a country prefix and selecting from suggestions

Starting URL: https://codenboxautomationlab.com/practice/

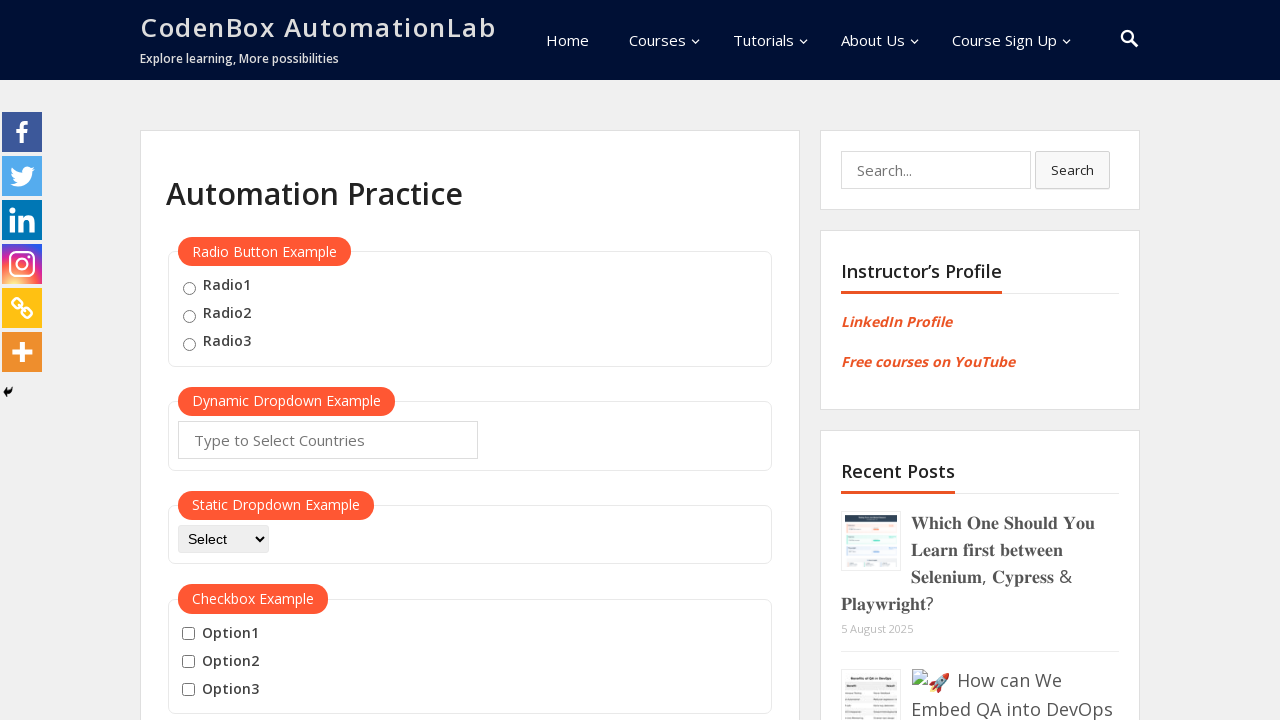

Typed 'ir' in autocomplete field to filter country suggestions on #autocomplete
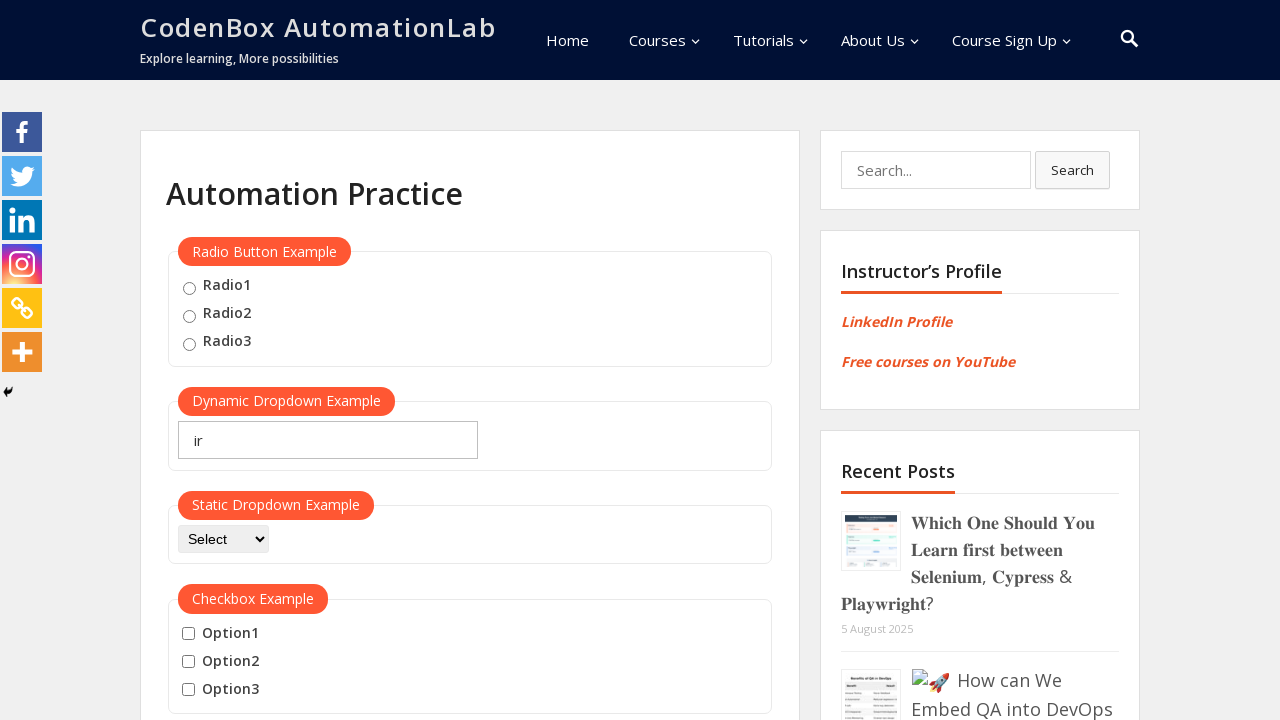

Waited 2 seconds for dropdown suggestions to appear
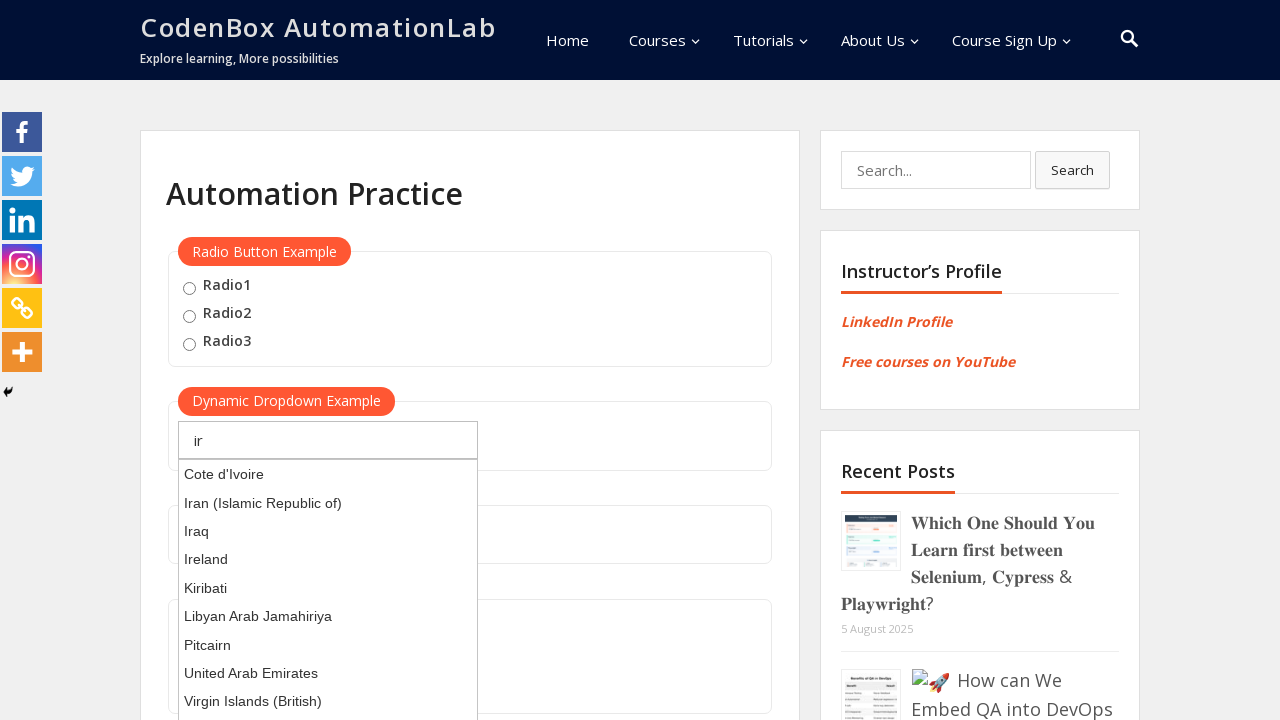

Pressed ArrowDown to navigate to first suggestion
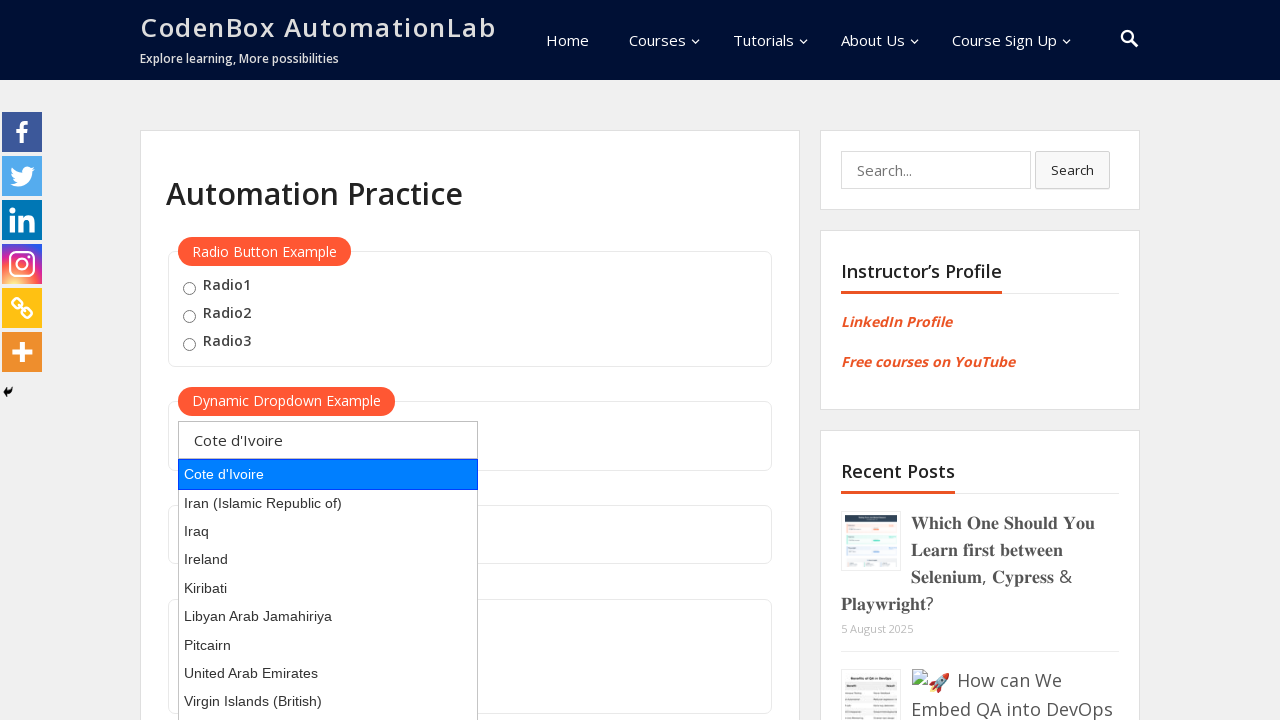

Pressed Enter to select the highlighted suggestion from dropdown
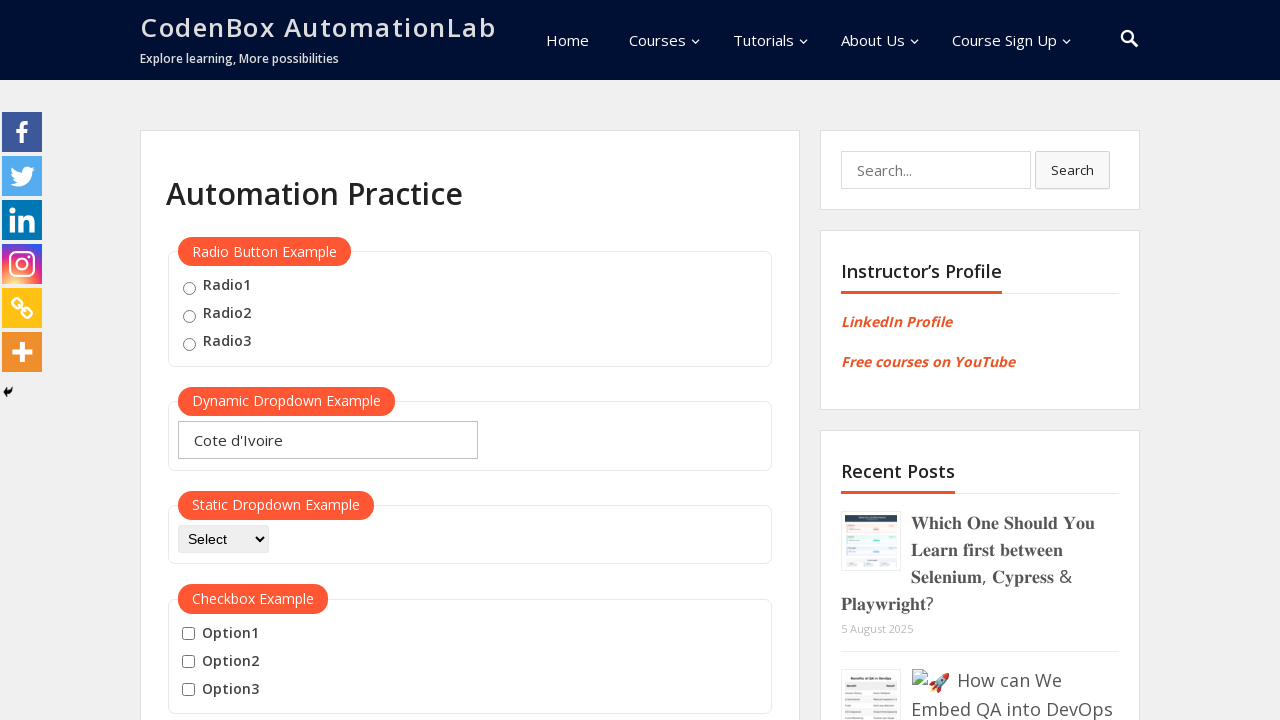

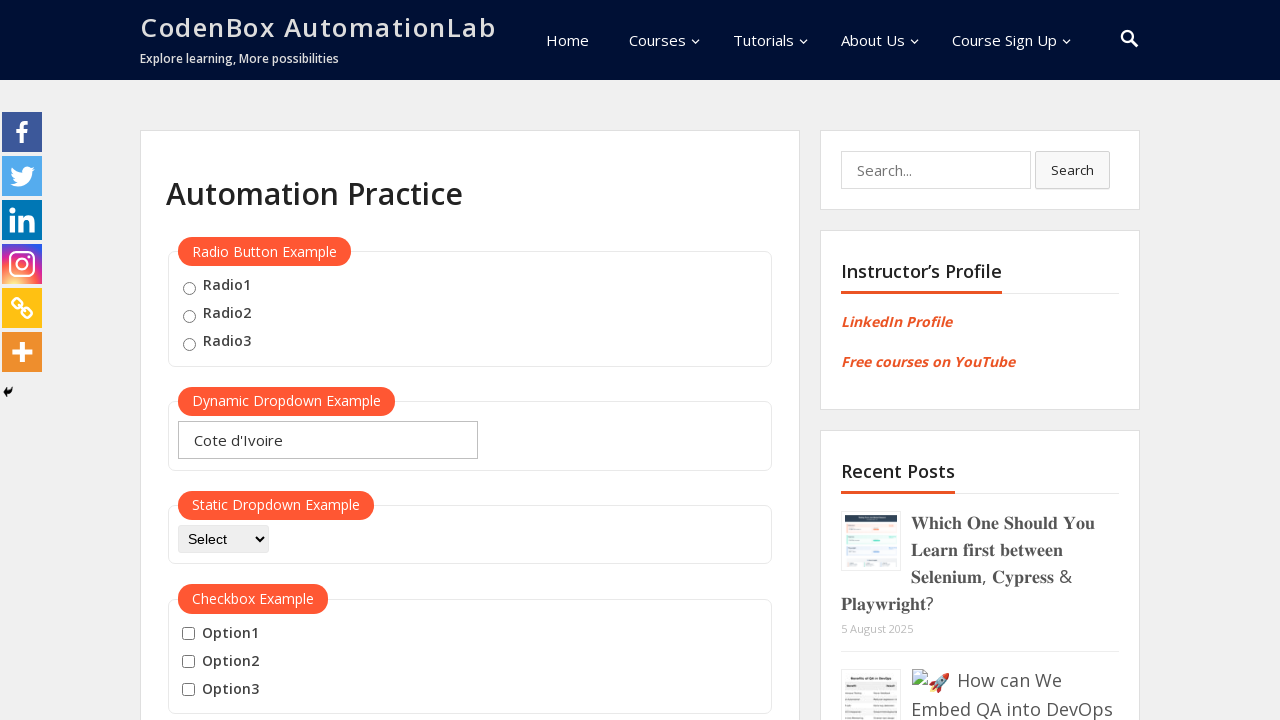